Tests selecting a pet species from the dropdown menu by choosing "Cachorro" (Dog).

Starting URL: https://test-a-pet.vercel.app/

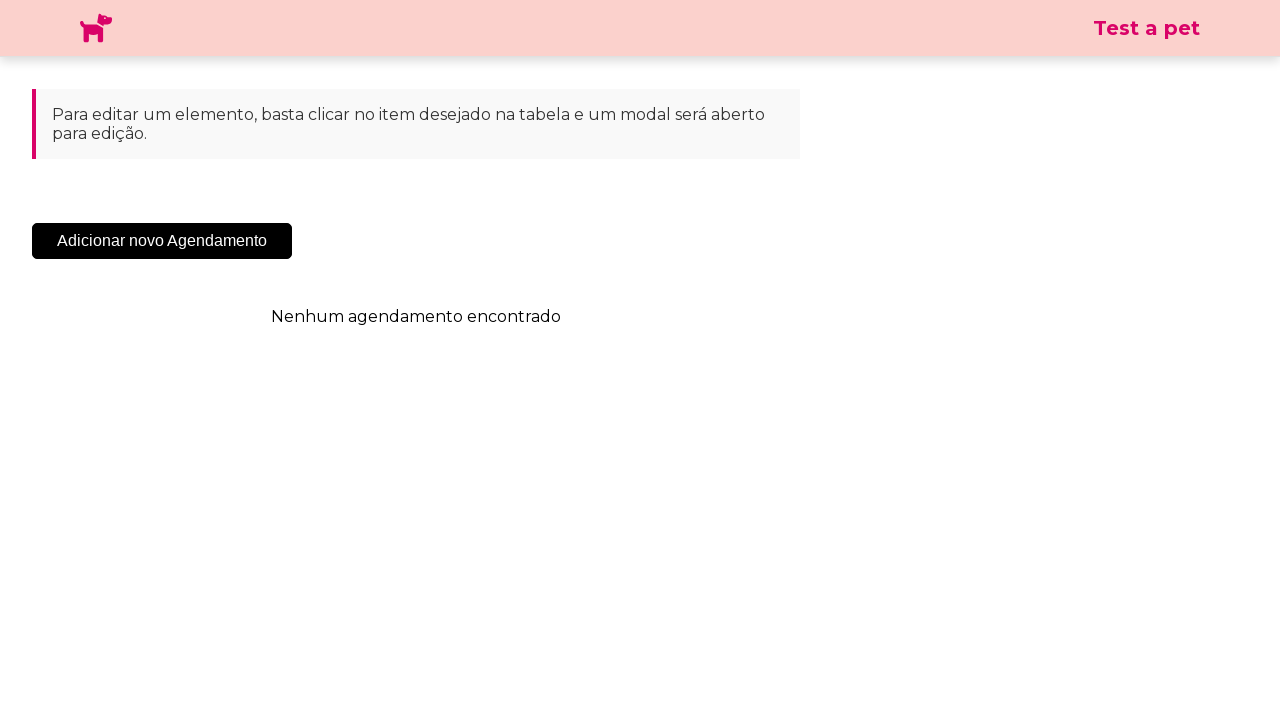

Clicked 'Adicionar Novo Agendamento' button at (162, 241) on .sc-cHqXqK.kZzwzX
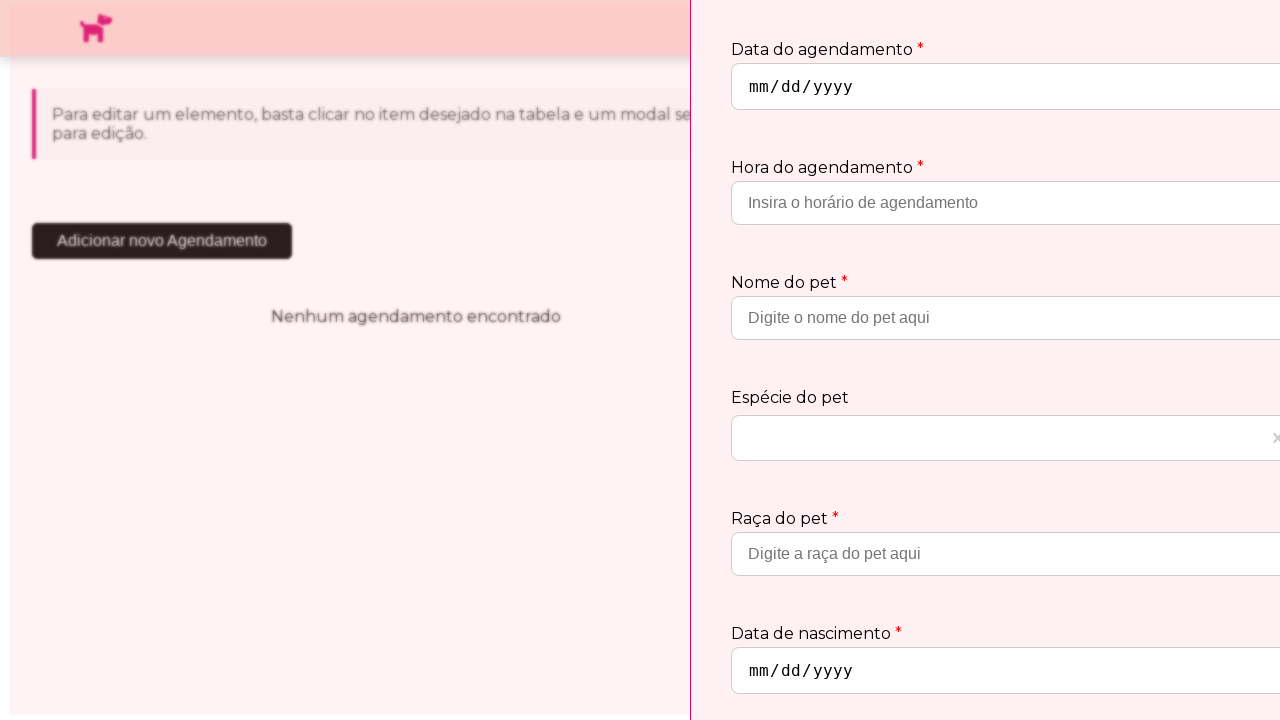

Modal appeared with species dropdown visible
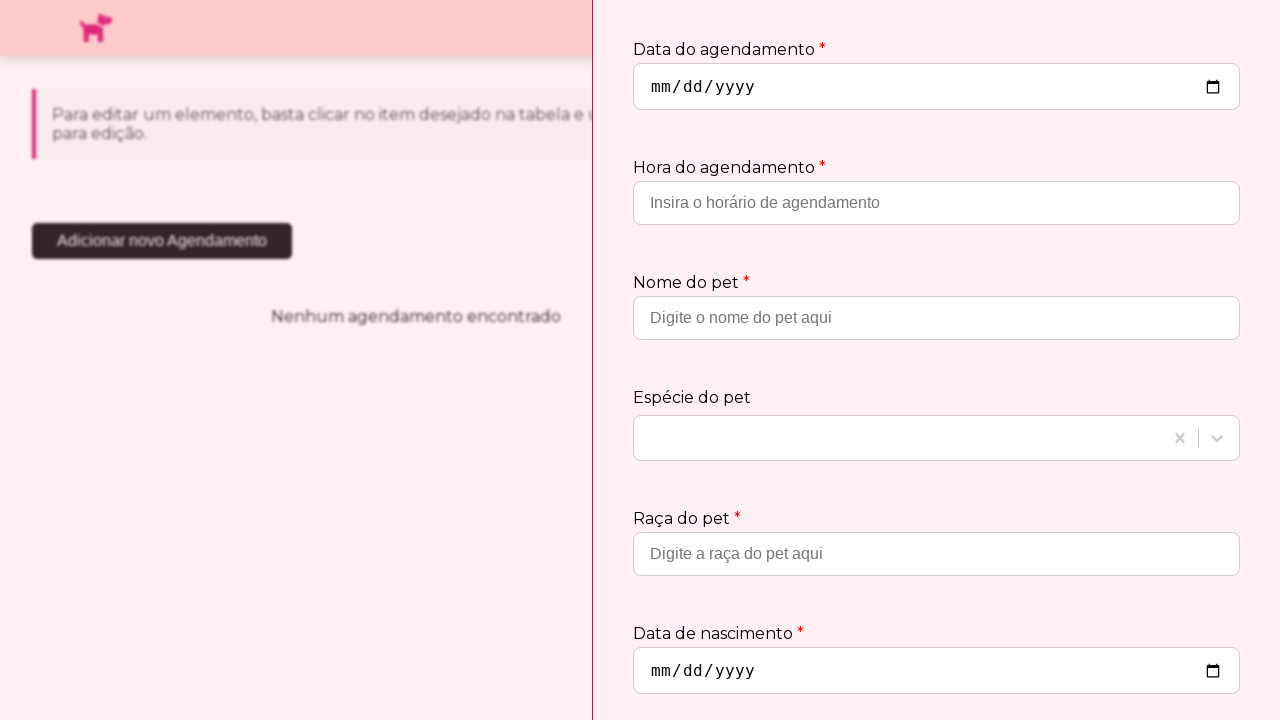

Clicked species dropdown to open options at (900, 438) on .css-19bb58m
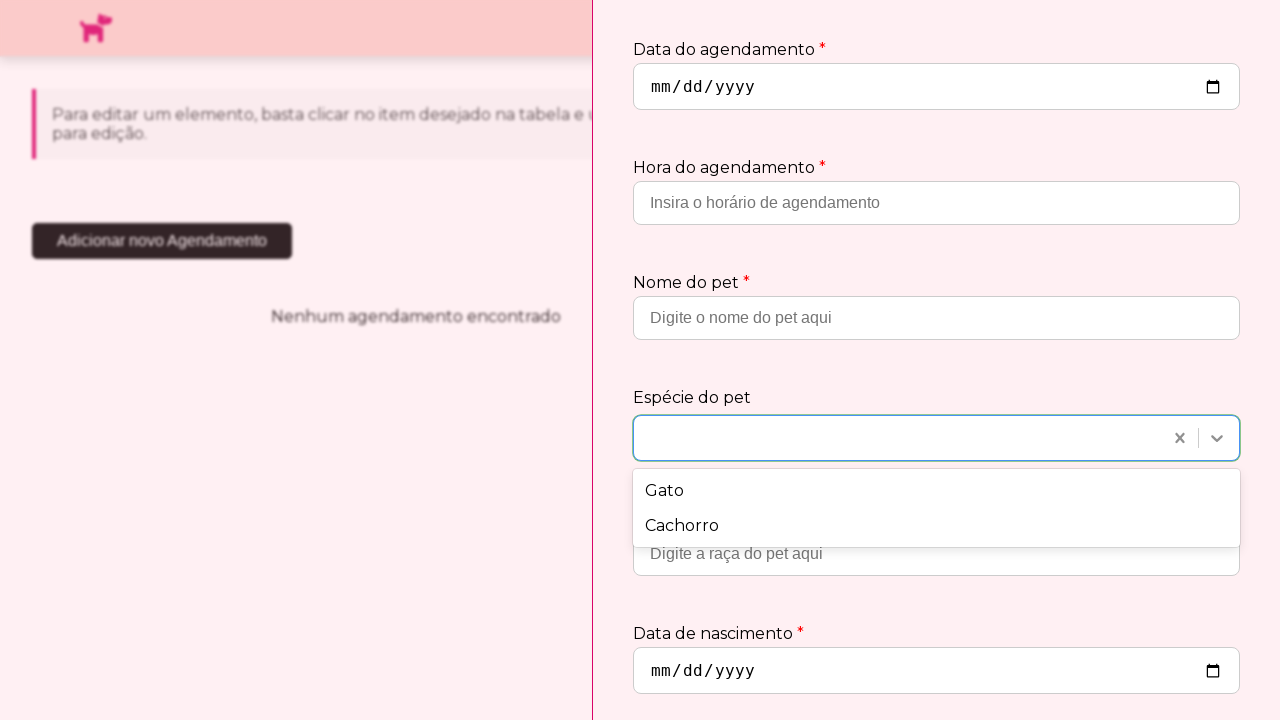

Selected 'Cachorro' (Dog) from dropdown menu at (936, 526) on div:text('Cachorro')
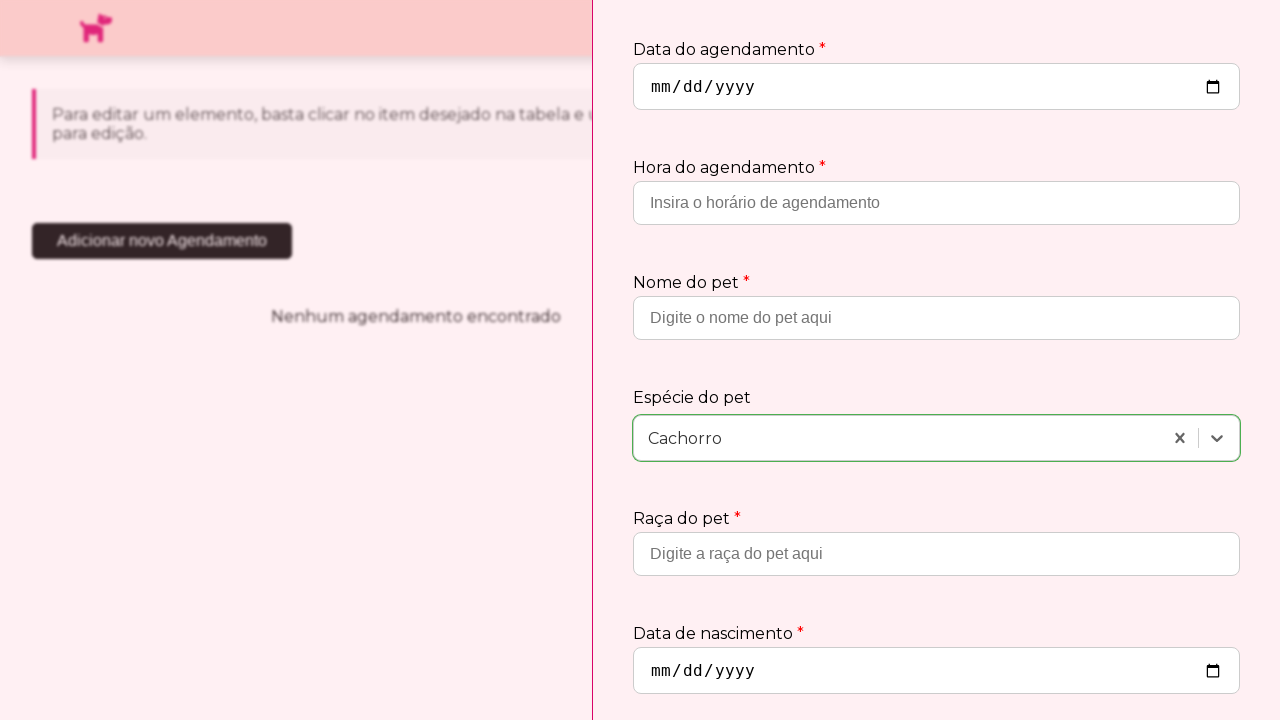

Verified 'Cachorro' species was selected
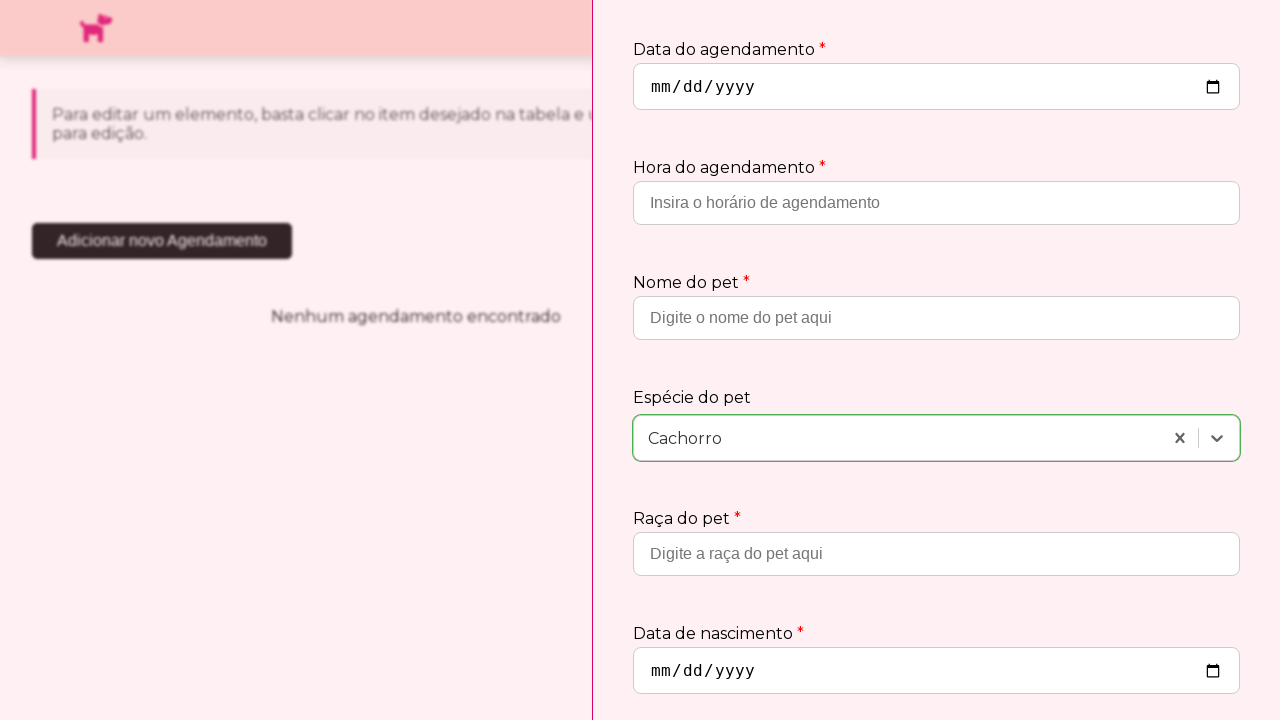

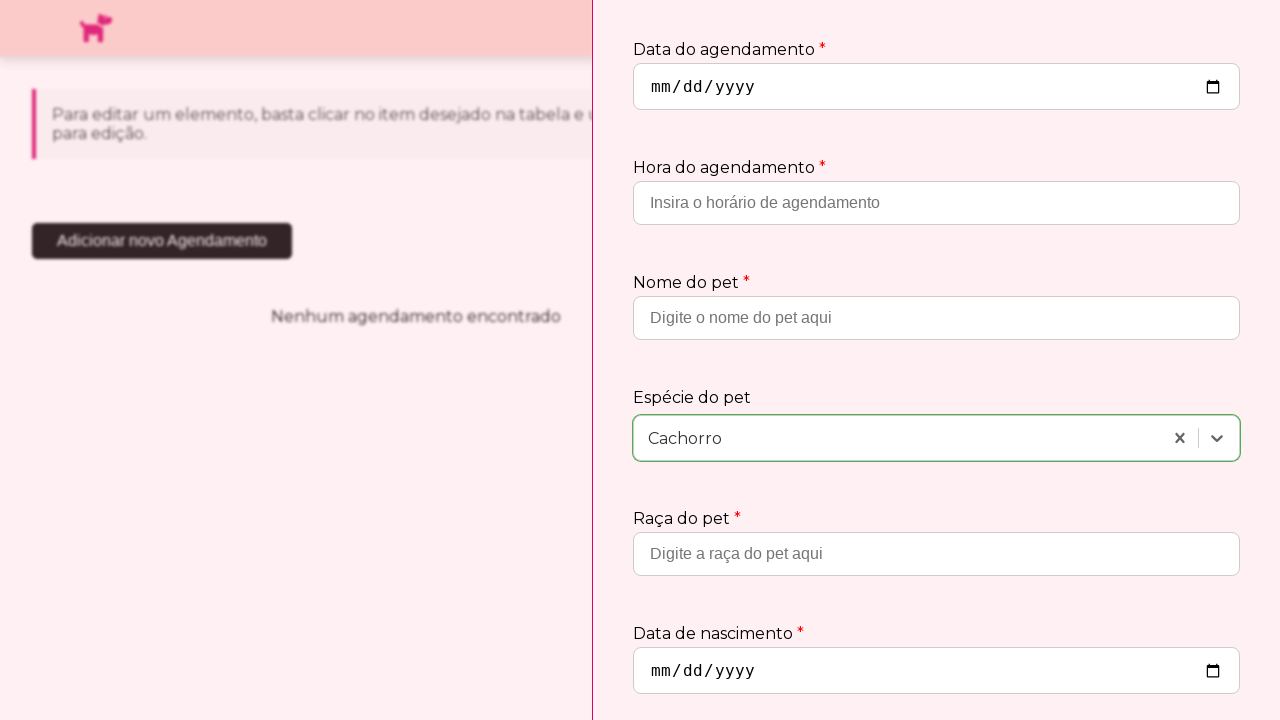